Tests JavaScript prompt dialog by clicking a button to trigger a prompt, entering text, and accepting it

Starting URL: https://the-internet.herokuapp.com/javascript_alerts

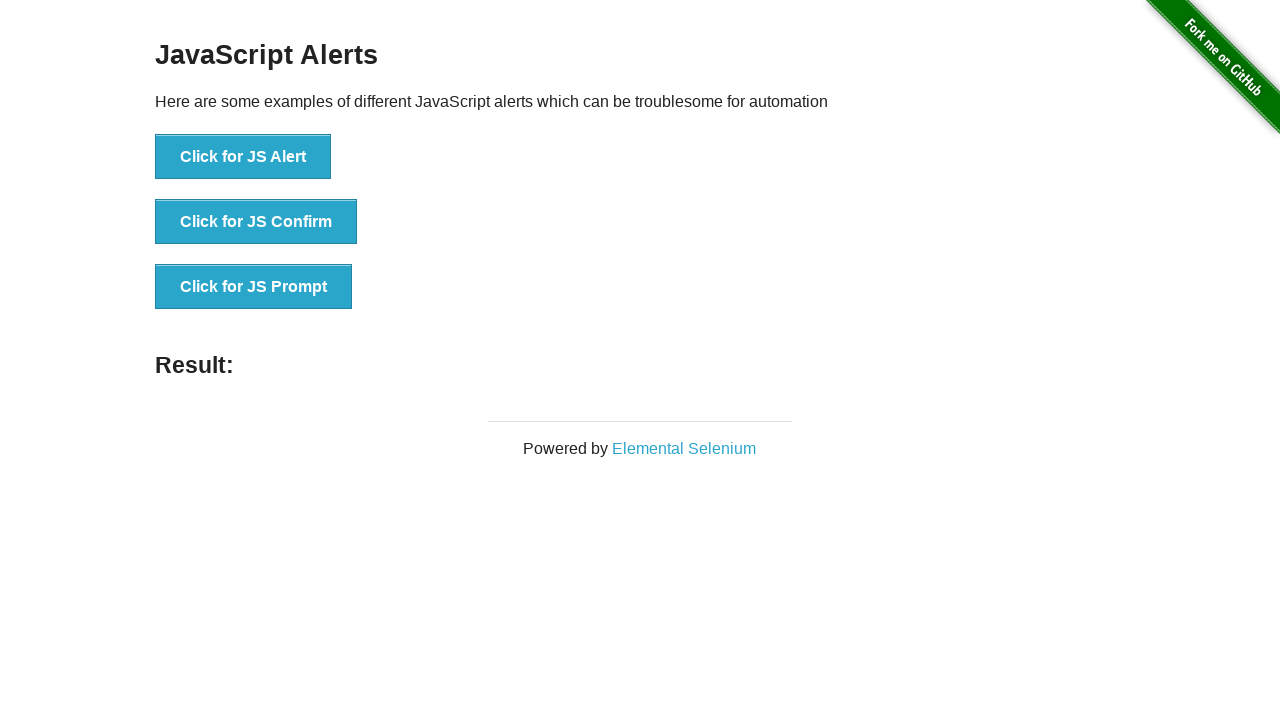

Set up dialog handler to accept prompt with text 'selenium'
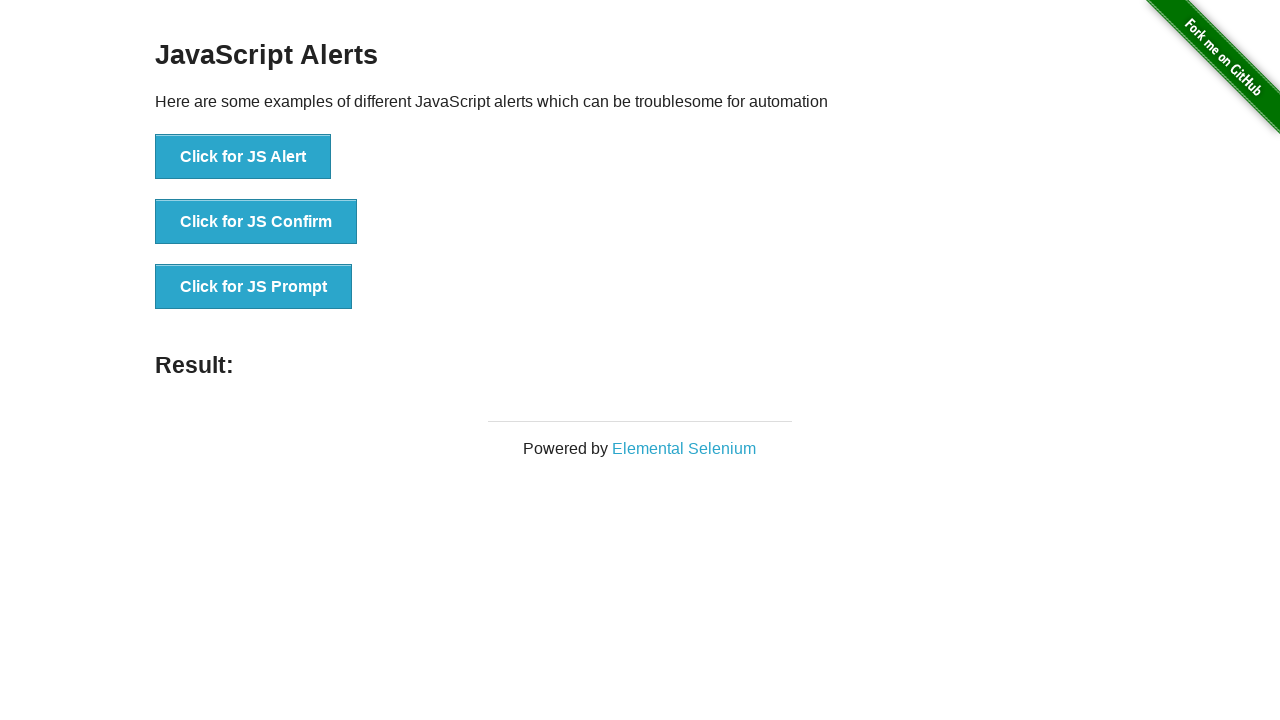

Clicked 'Click for JS Prompt' button to trigger JavaScript prompt dialog at (254, 287) on xpath=//button[.='Click for JS Prompt']
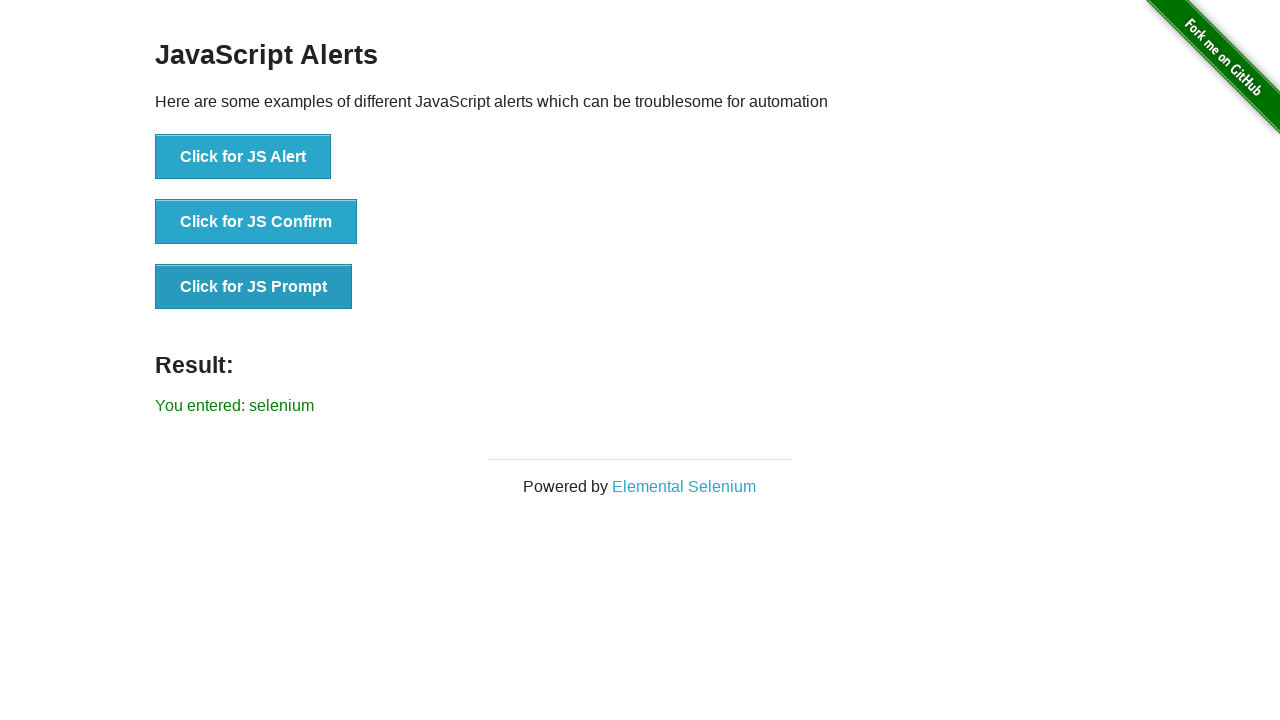

Verified that result text displays 'You entered: selenium'
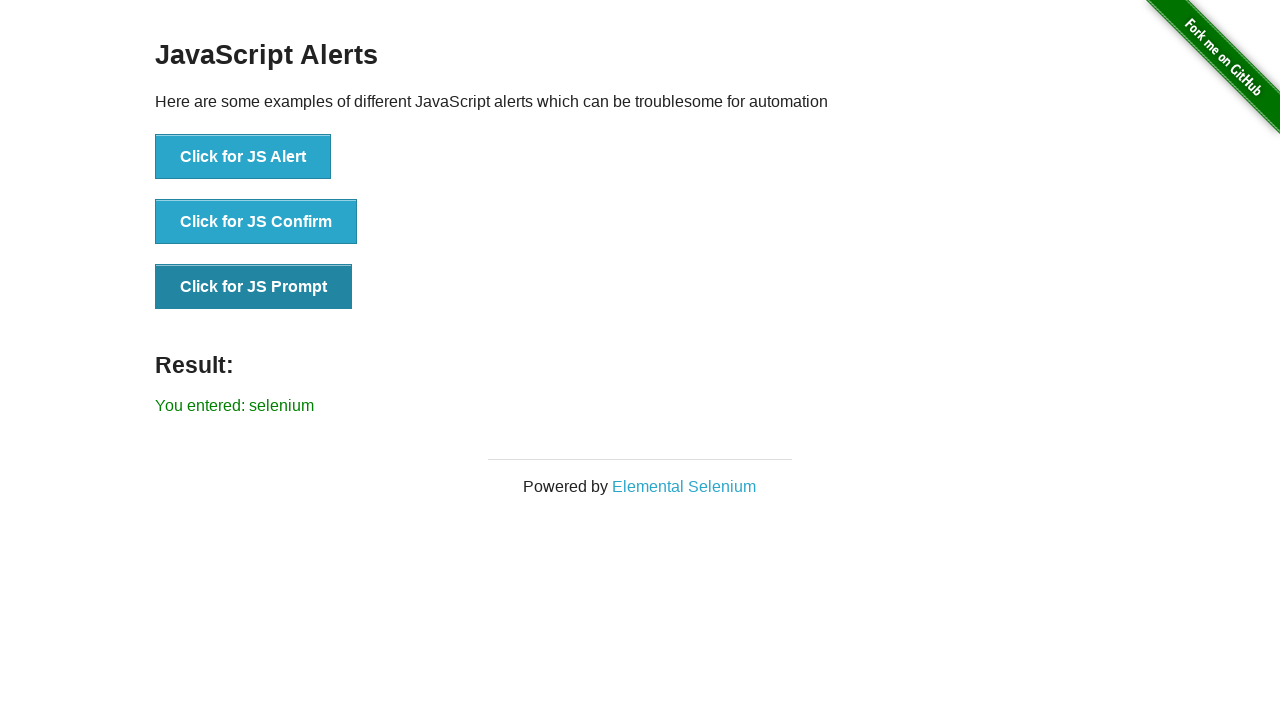

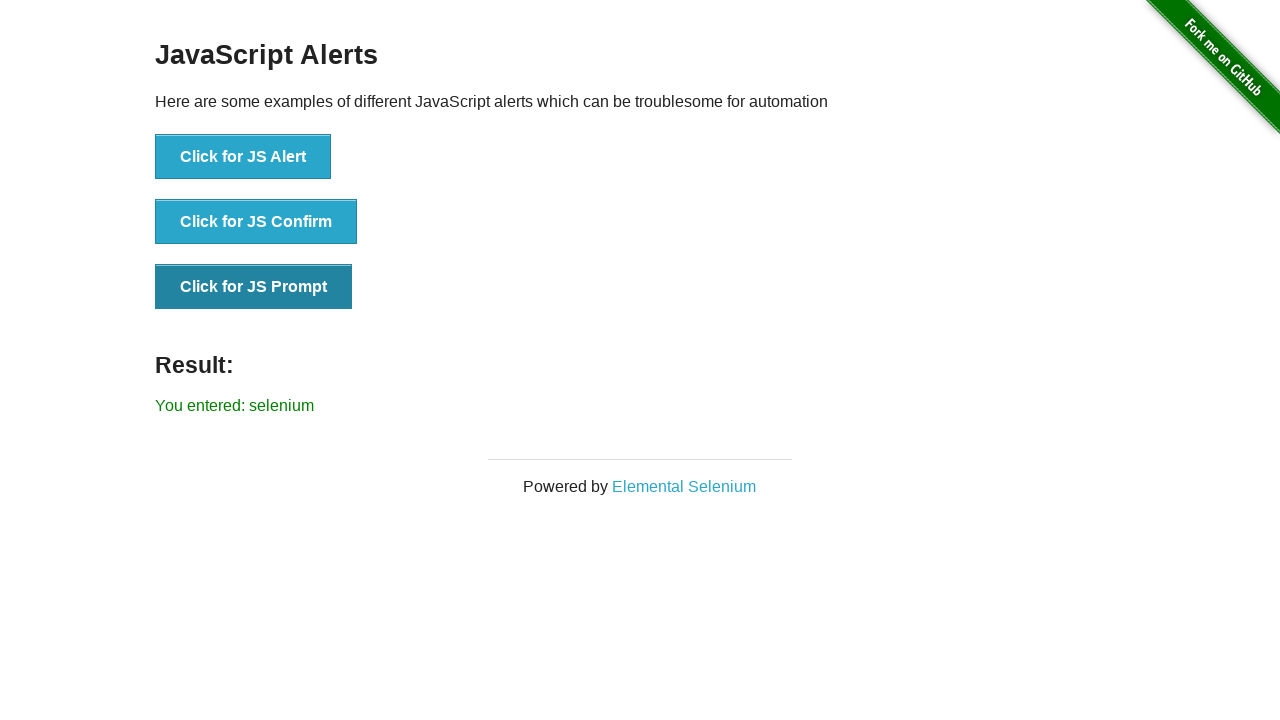